Tests text selection and deletion by typing text, selecting a portion using keyboard, and deleting the selection.

Starting URL: https://devexpress.github.io/testcafe/example/

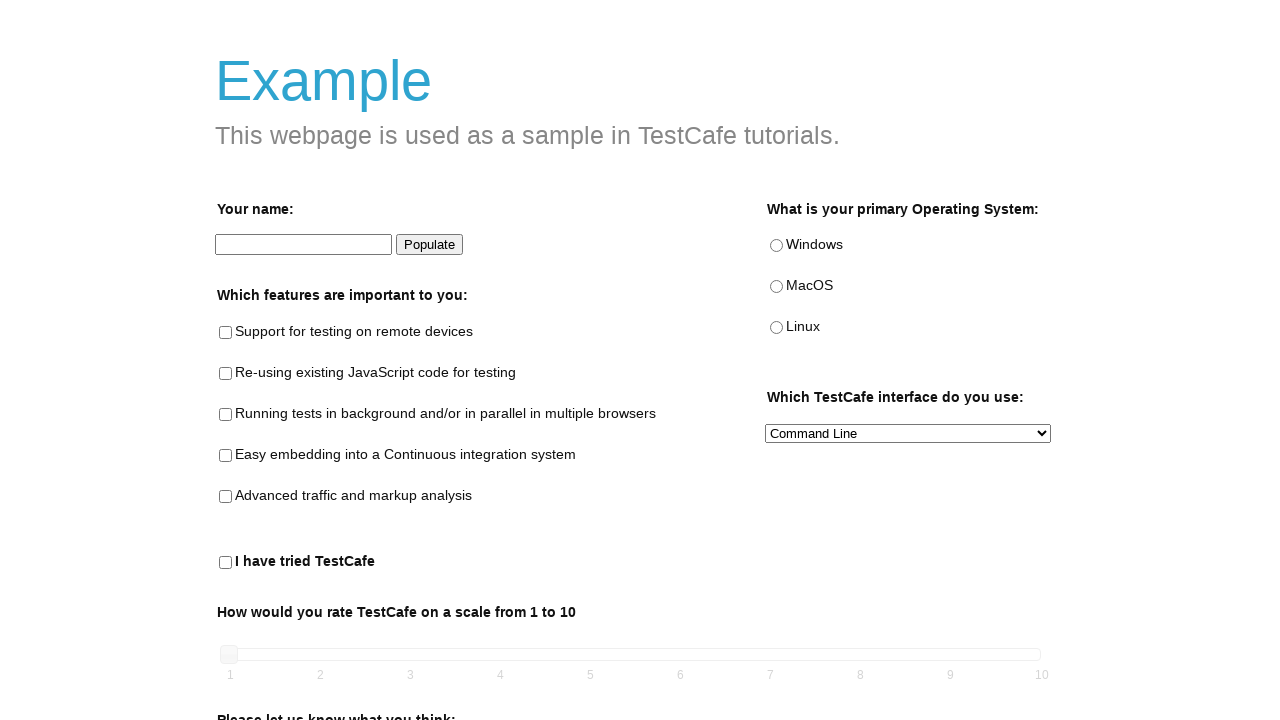

Typed 'Test Cafe' into the developer name field on #developer-name
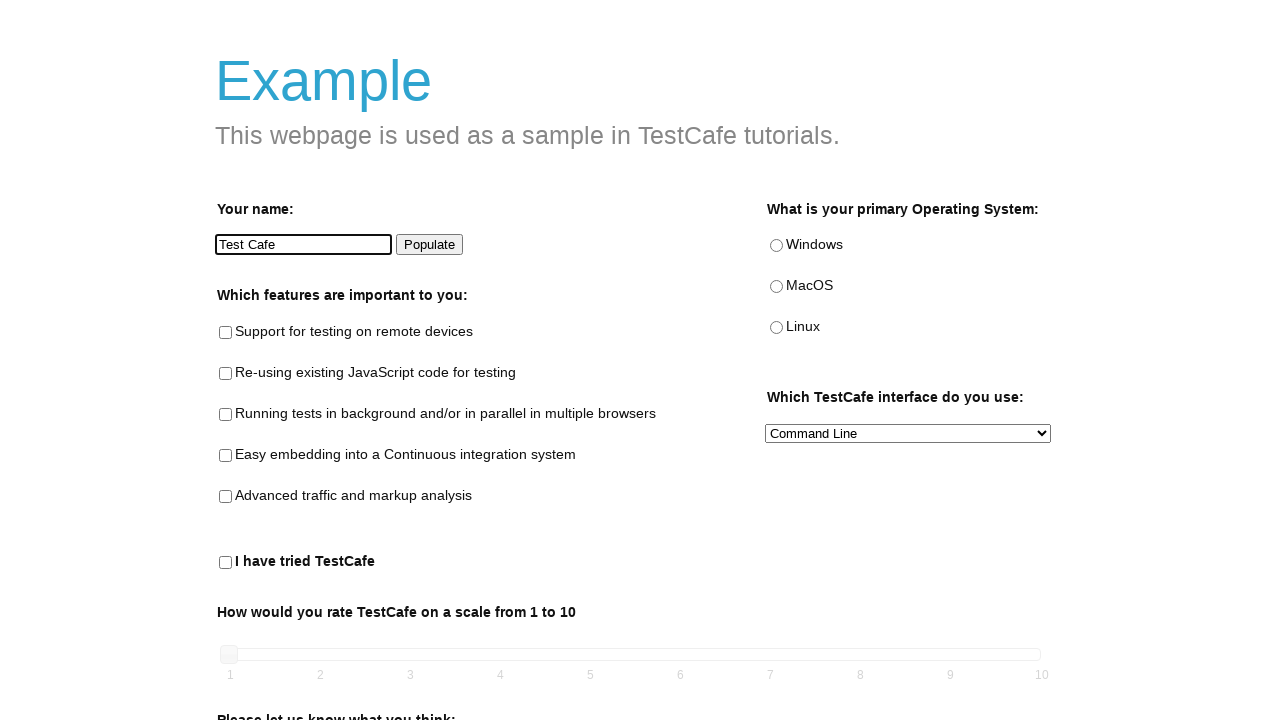

Clicked on the developer name field to focus it at (304, 245) on #developer-name
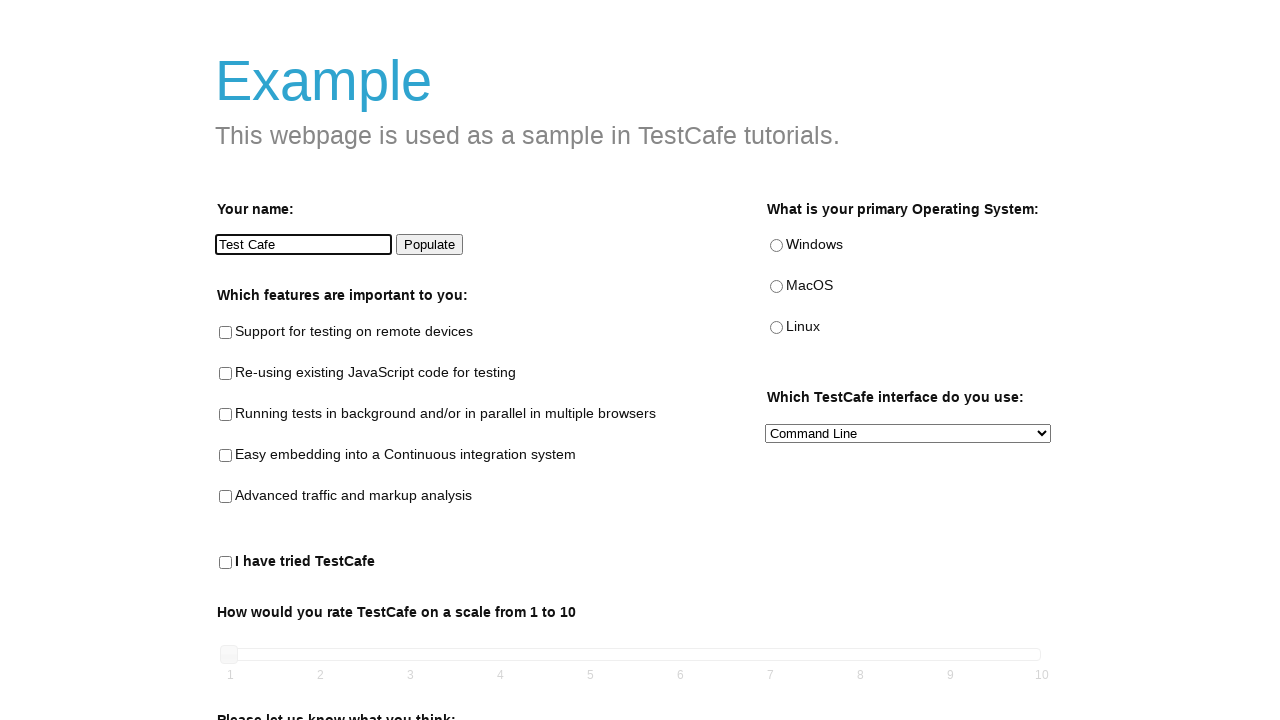

Selected all text in the developer name field using Ctrl+A on #developer-name
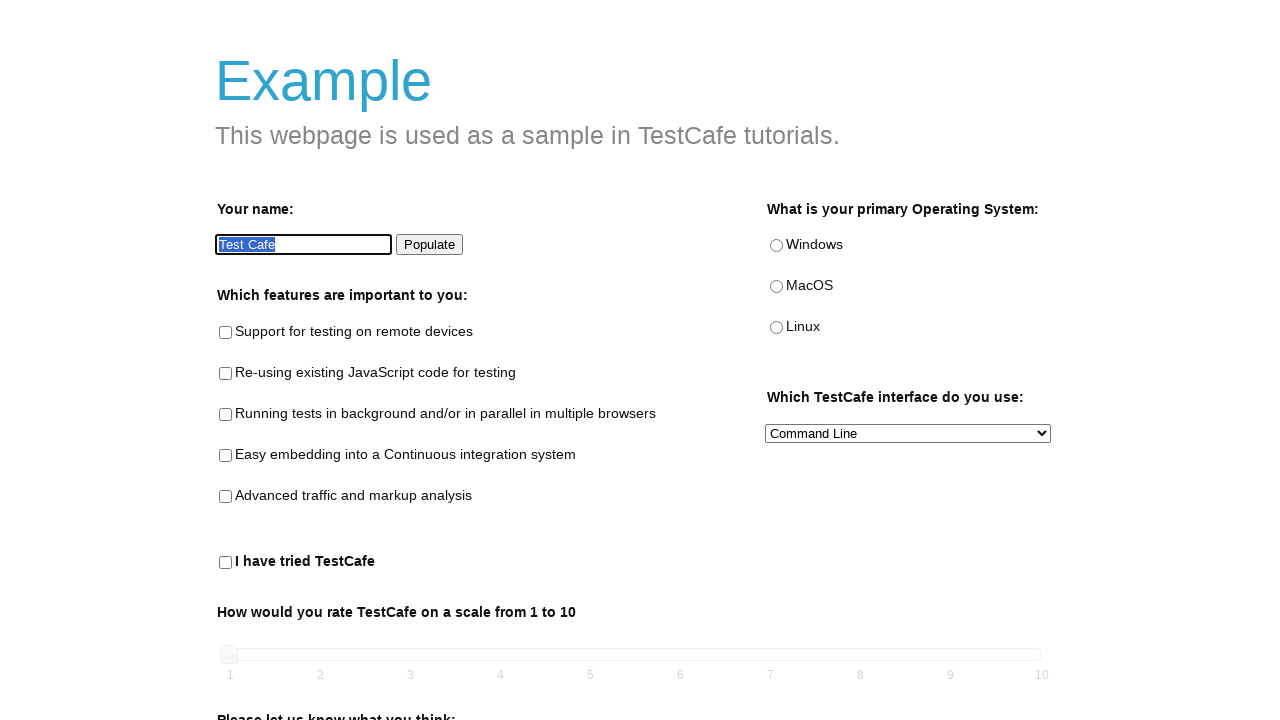

Replaced selected text with 'Tfe' on #developer-name
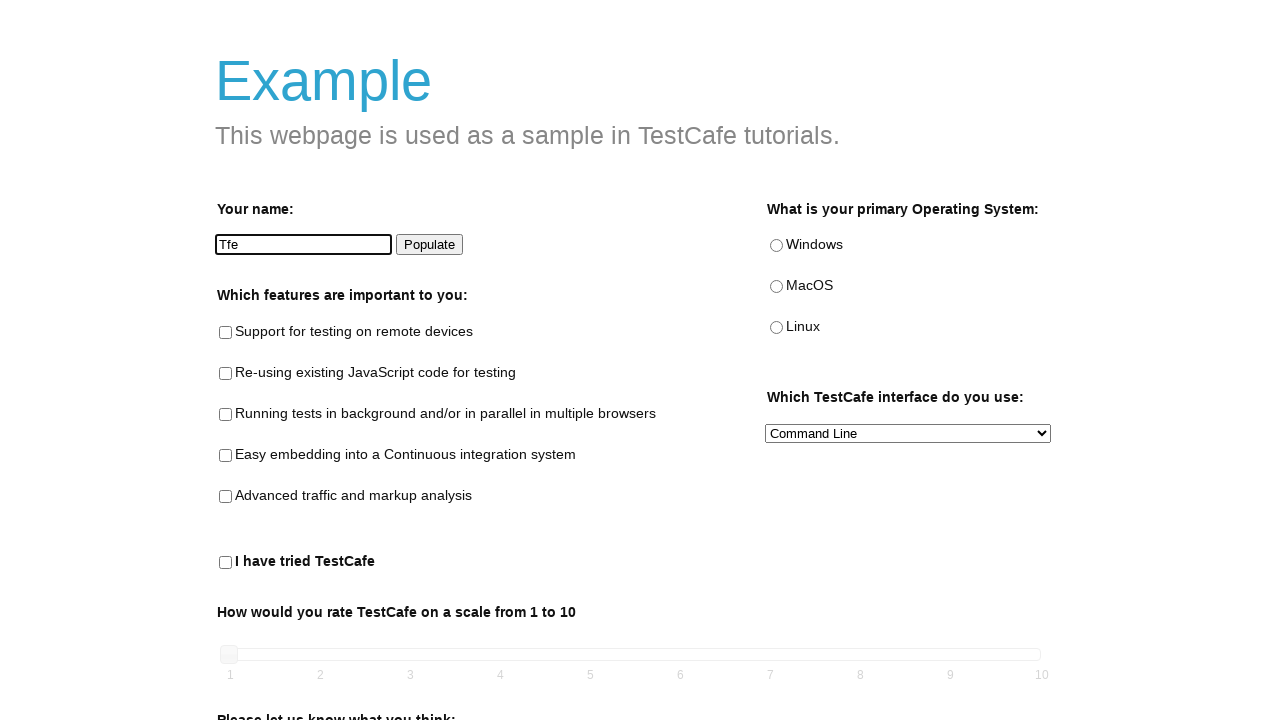

Verified that the developer name field contains 'Tfe'
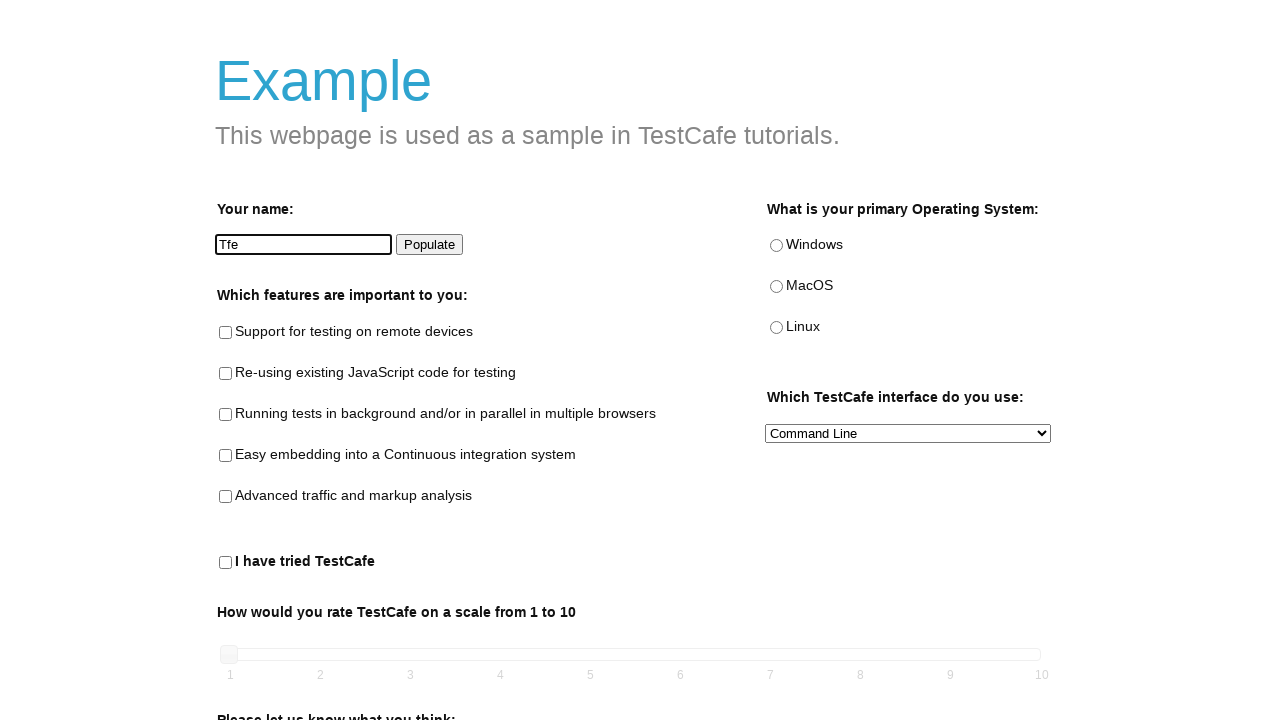

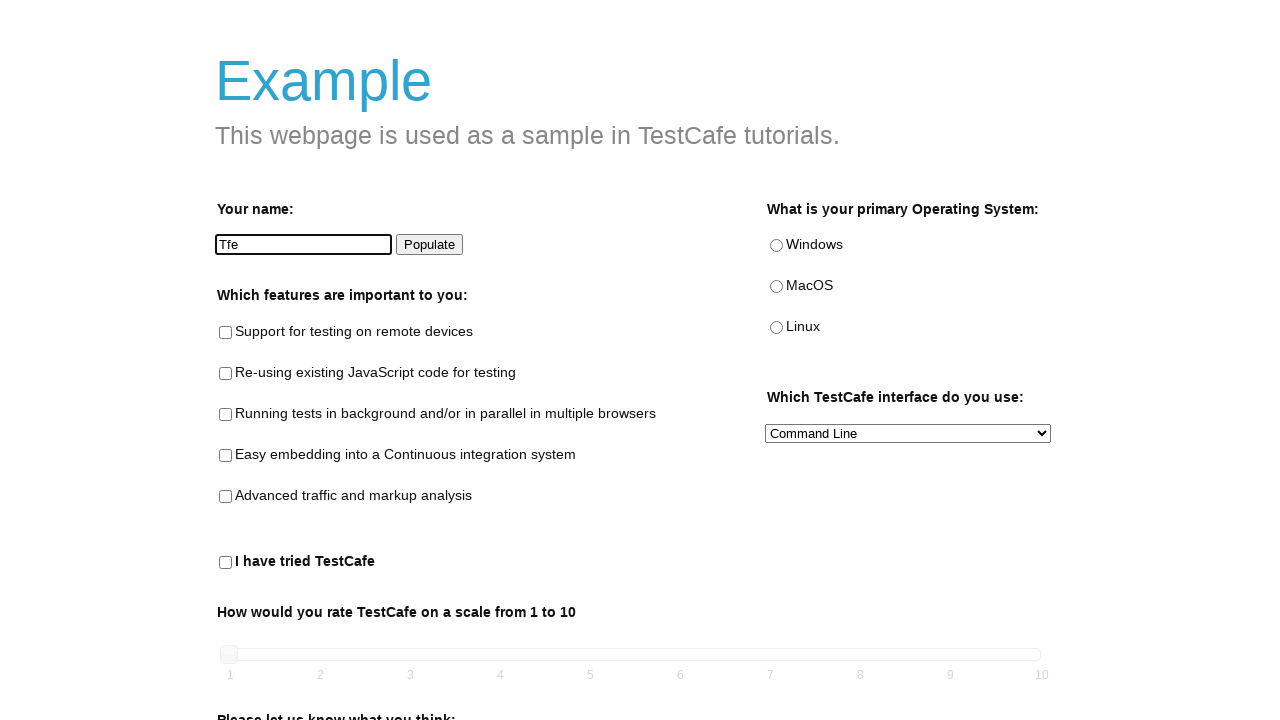